Tests the search functionality on the aardio documentation website by entering a search term in the search input field and clicking the search button.

Starting URL: https://www.aardio.com/zh-cn/doc/

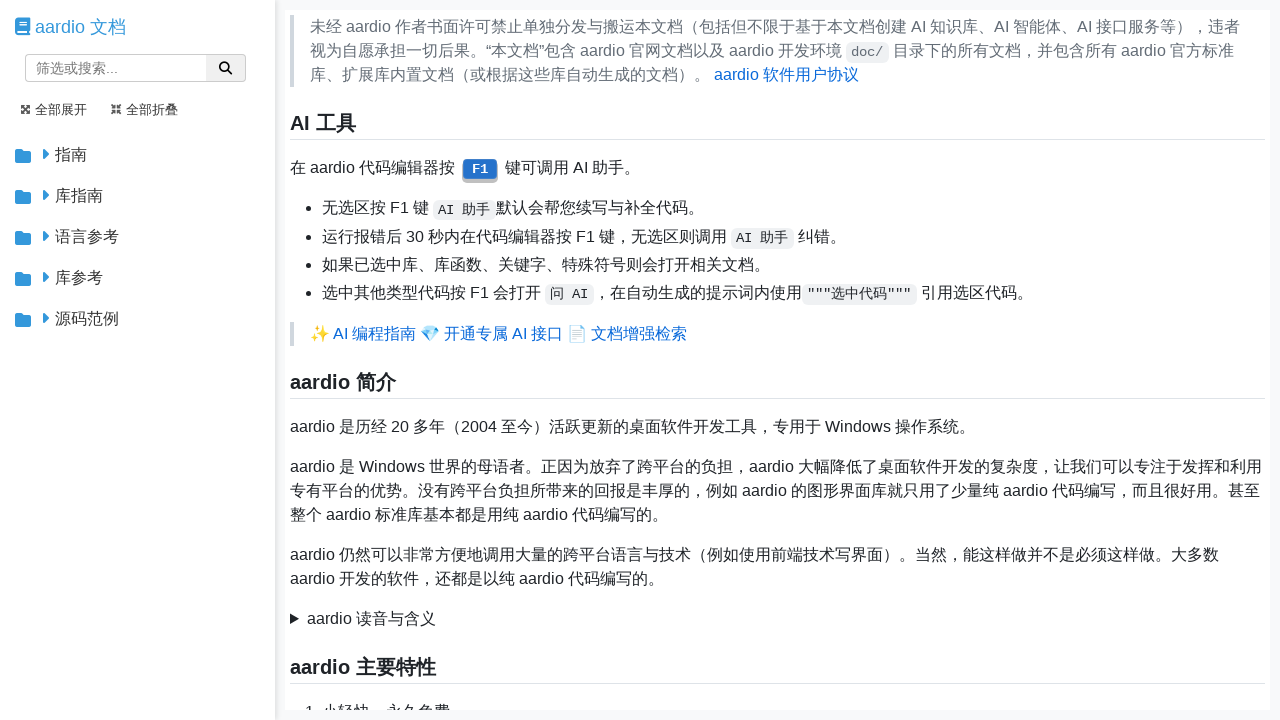

Search input field loaded on aardio documentation page
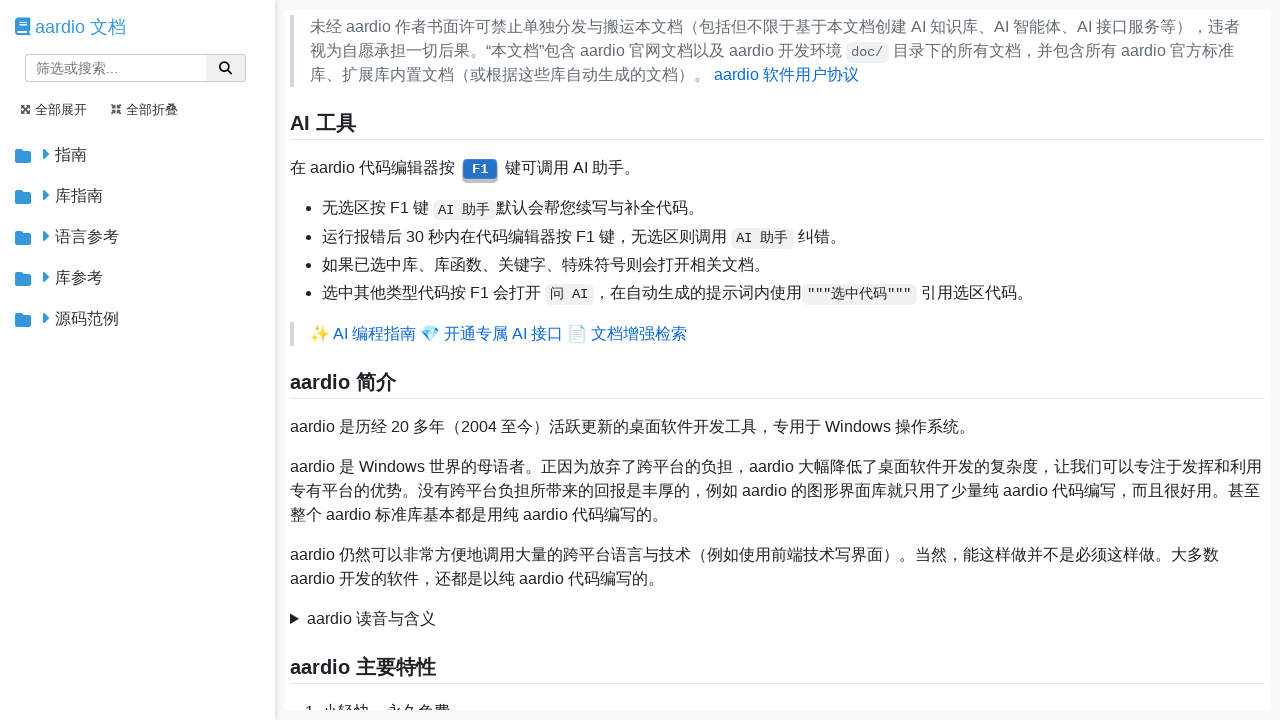

Entered search term '多线程' in search input field on #search-input
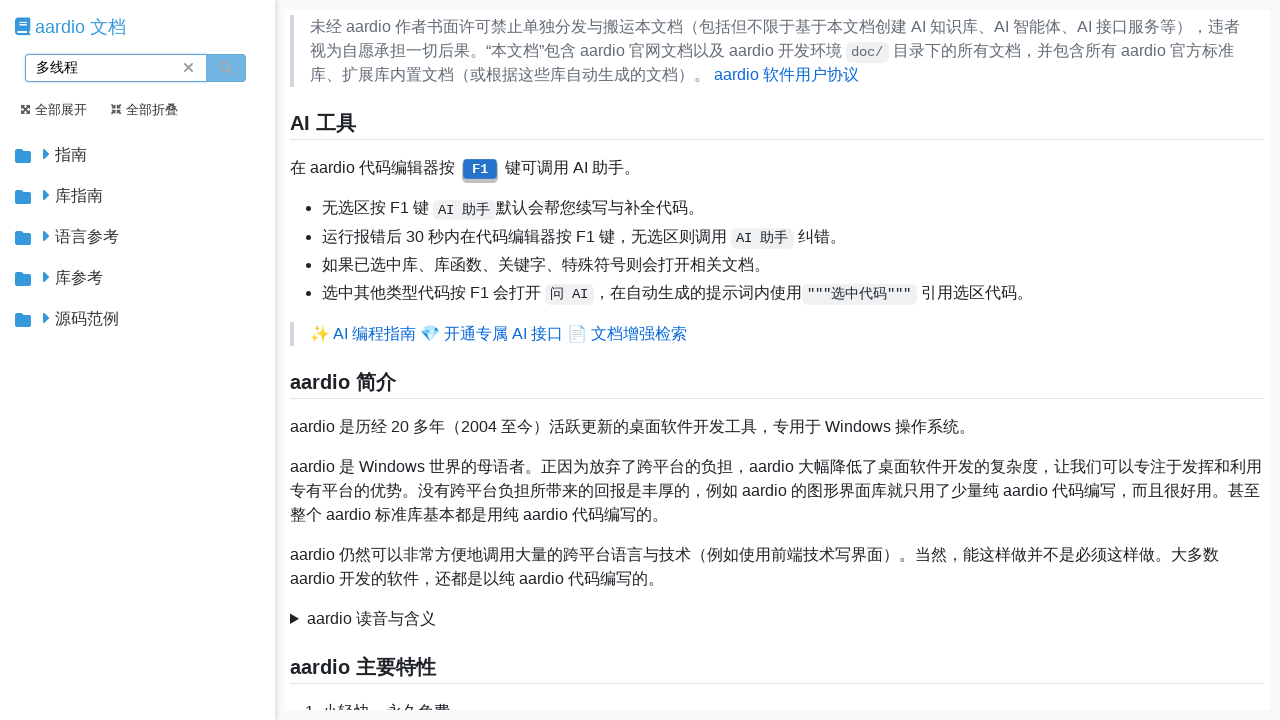

Clicked search button to perform search at (226, 68) on #search-button
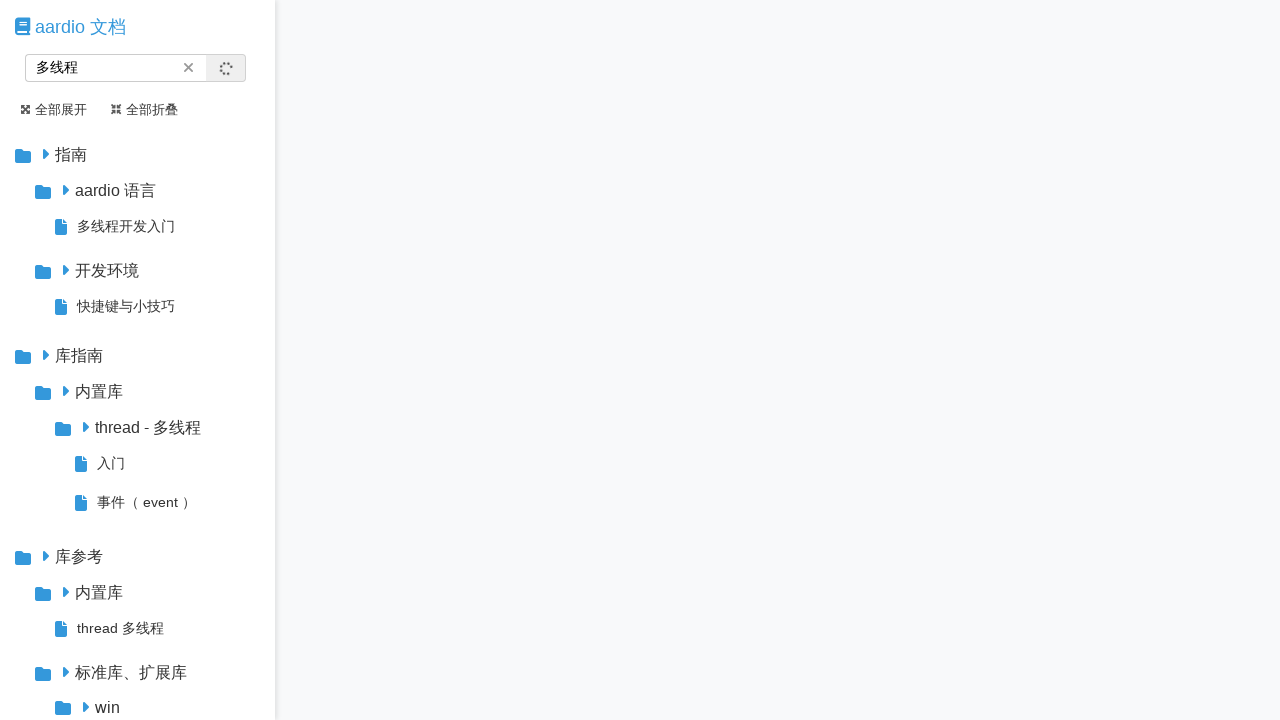

Search results page loaded successfully
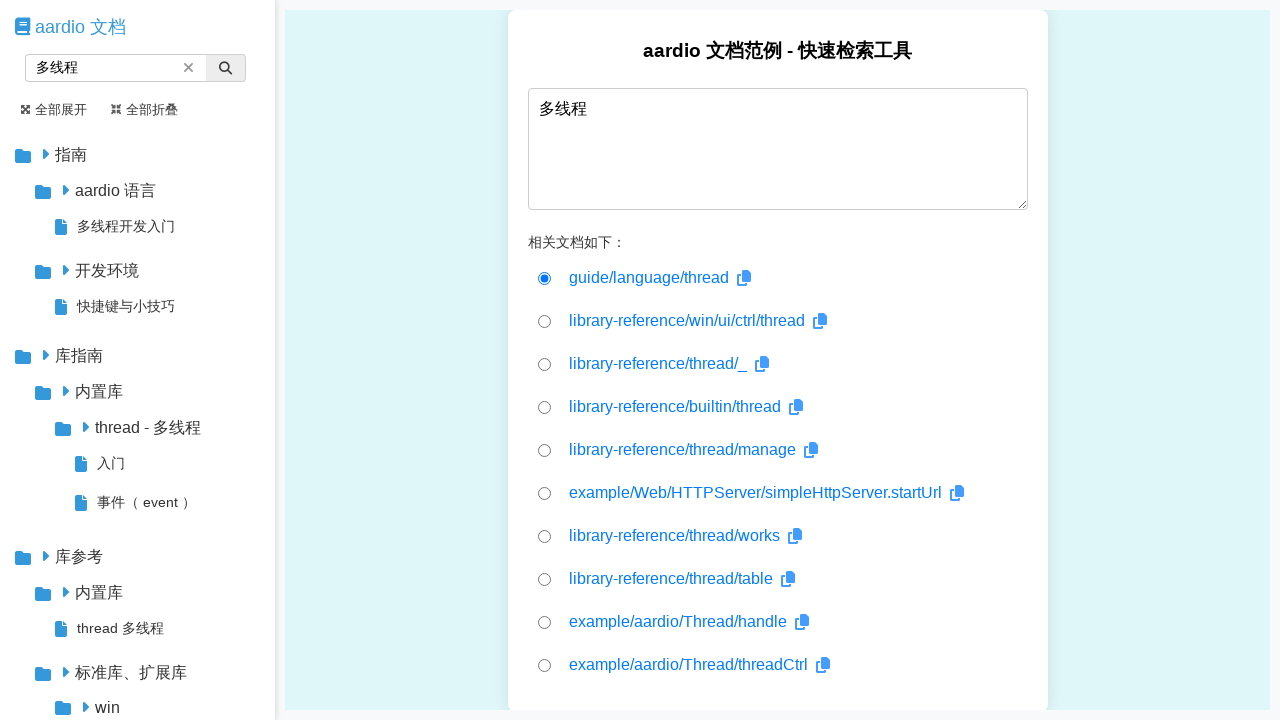

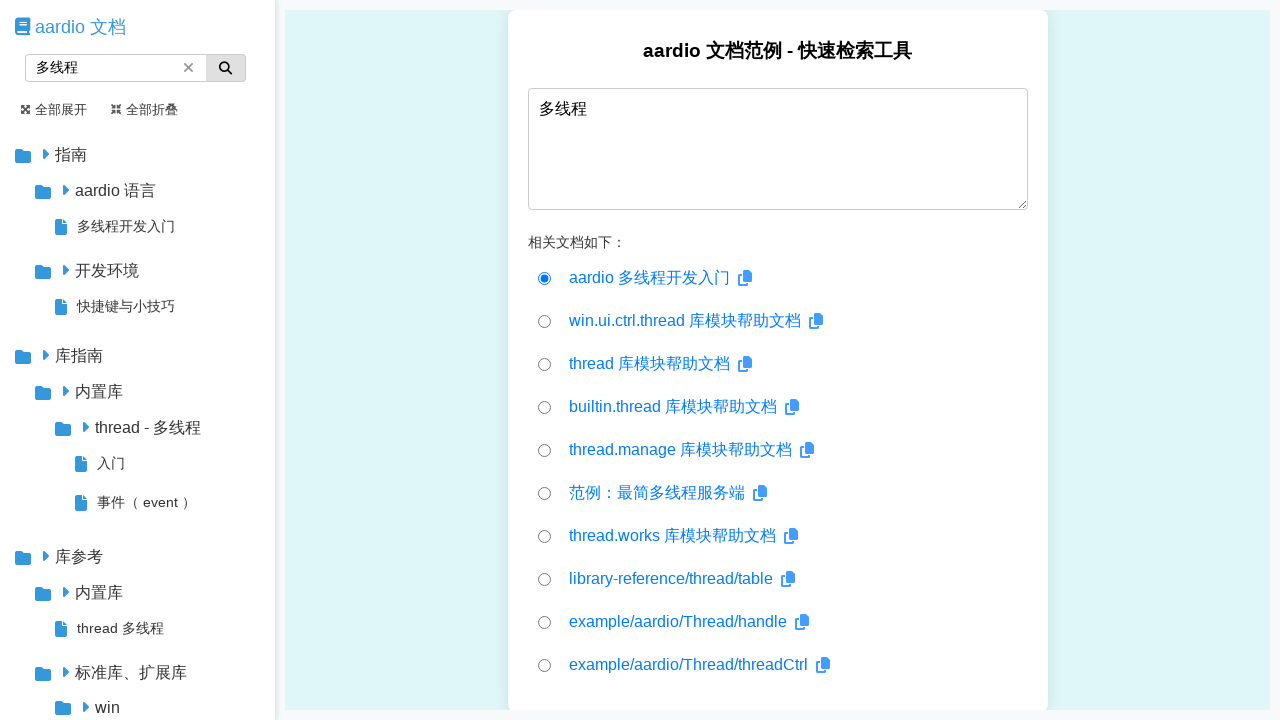